Tests a student registration form by filling out all fields including name, email, gender, phone number, date of birth (using date picker), subjects (autocomplete), hobbies, address, and state/city dropdowns, then verifies the submitted data appears correctly in a summary table.

Starting URL: https://demoqa.com/automation-practice-form

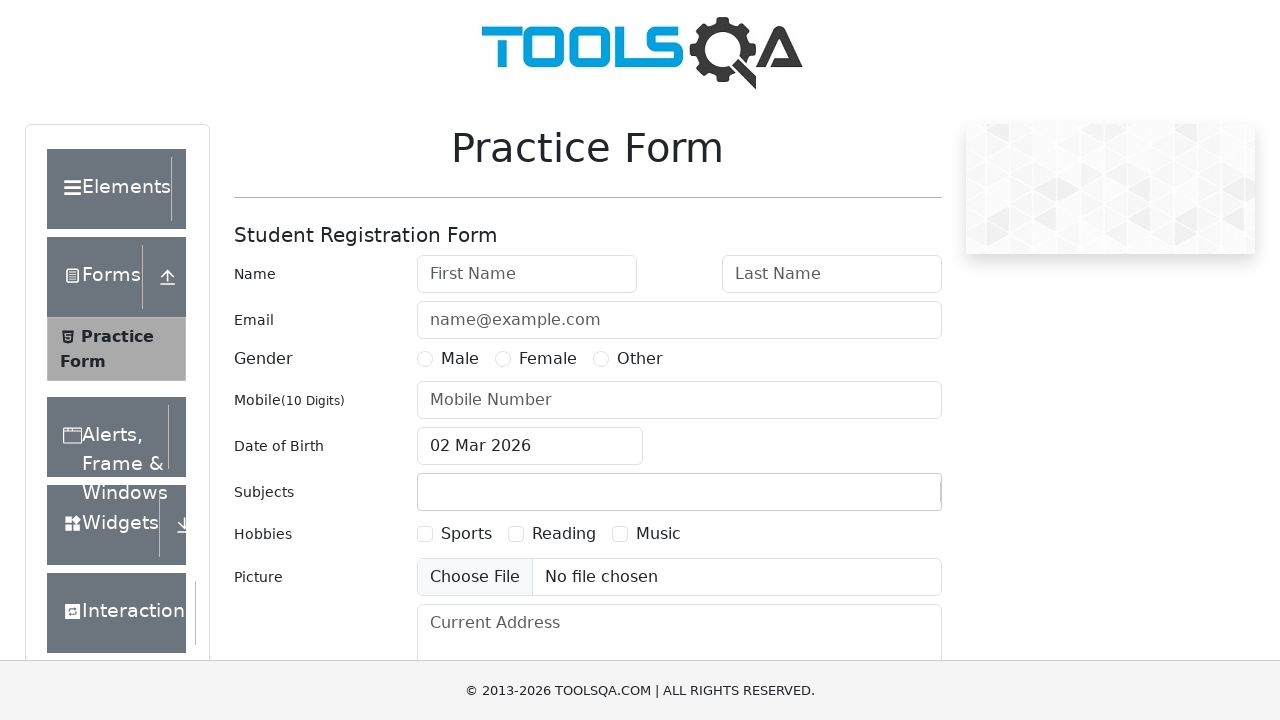

Filled first name field with 'Natalia' on #firstName
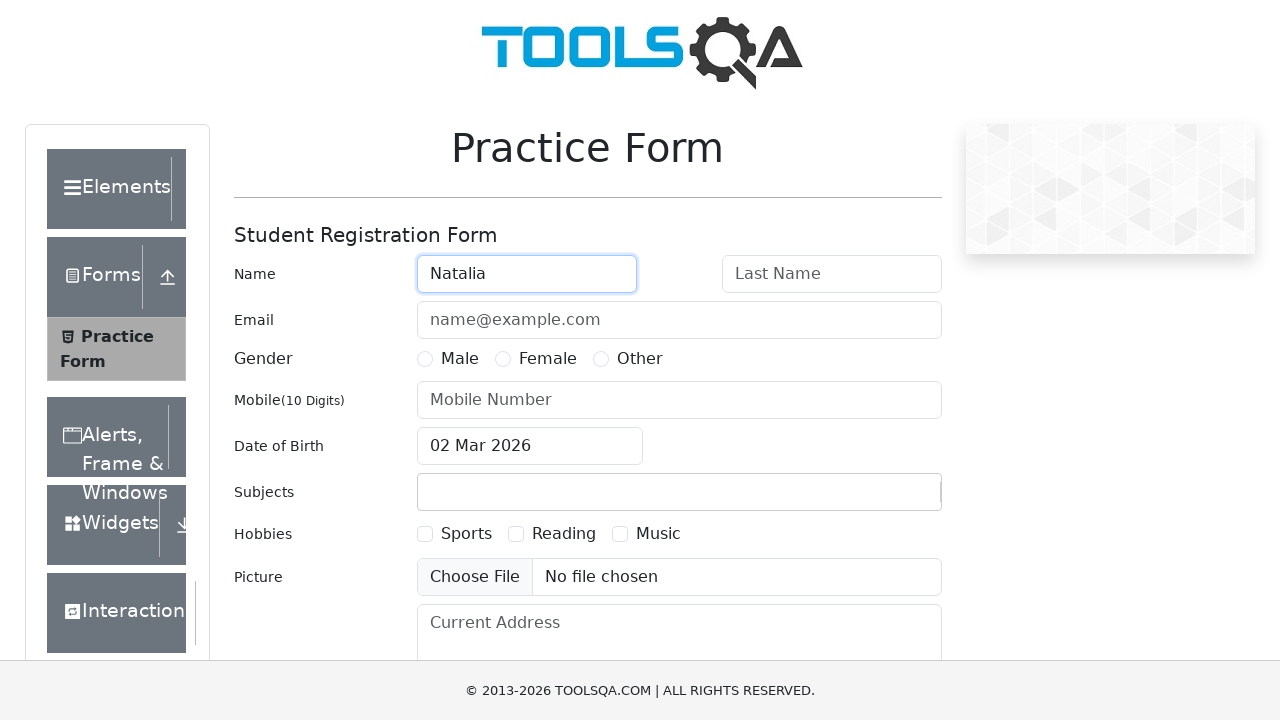

Filled last name field with 'Iakovleva' on #lastName
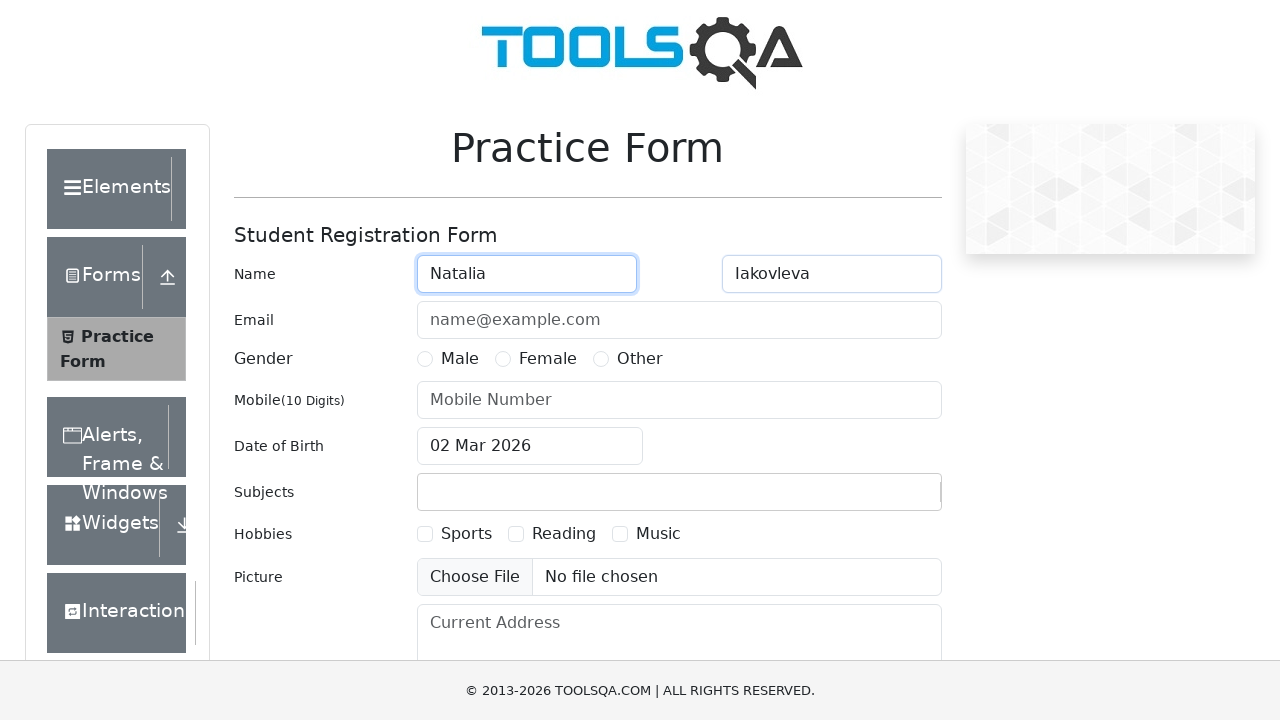

Filled email field with 'nata@test.com' on #userEmail
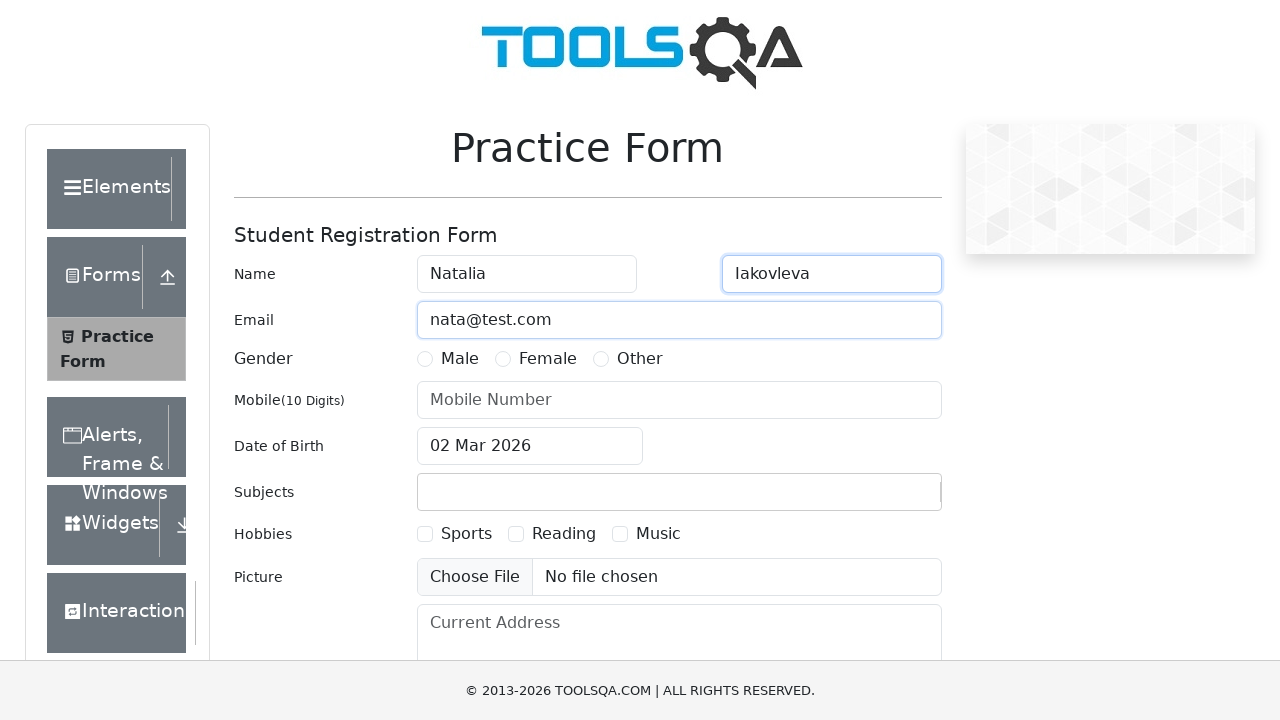

Selected Female gender option at (548, 359) on text=Female
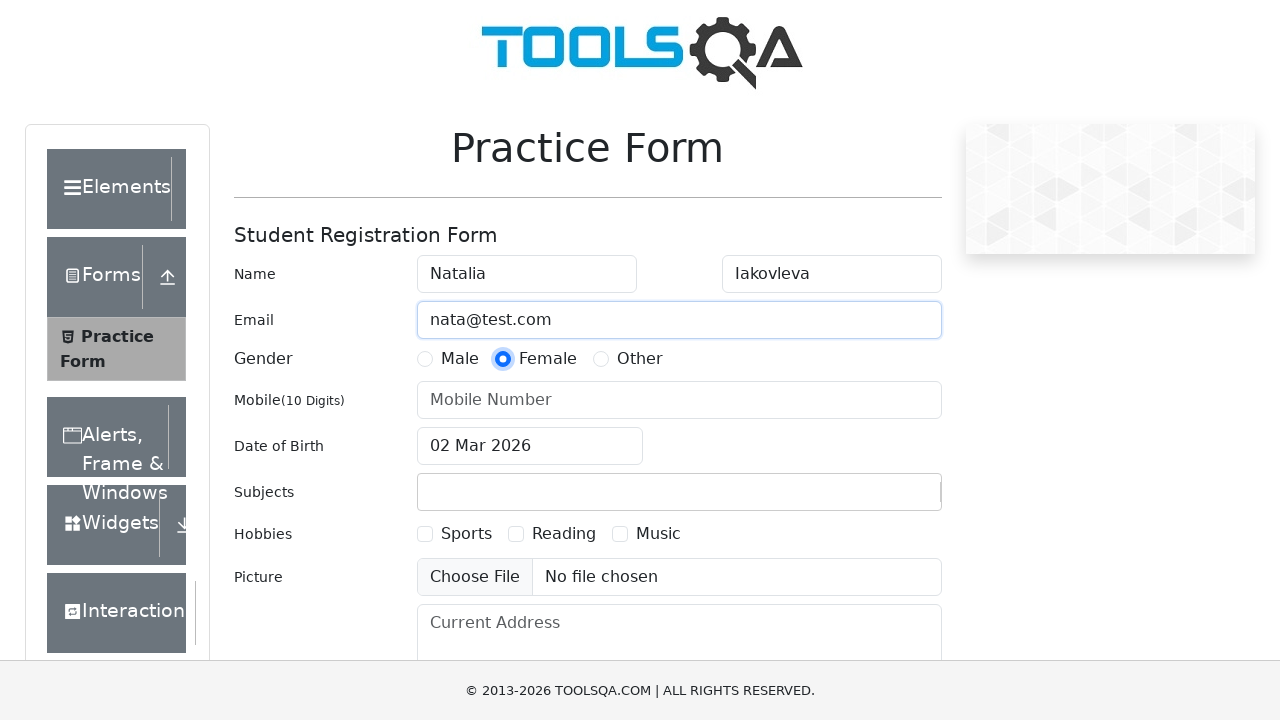

Filled phone number field with '6666666666' on #userNumber
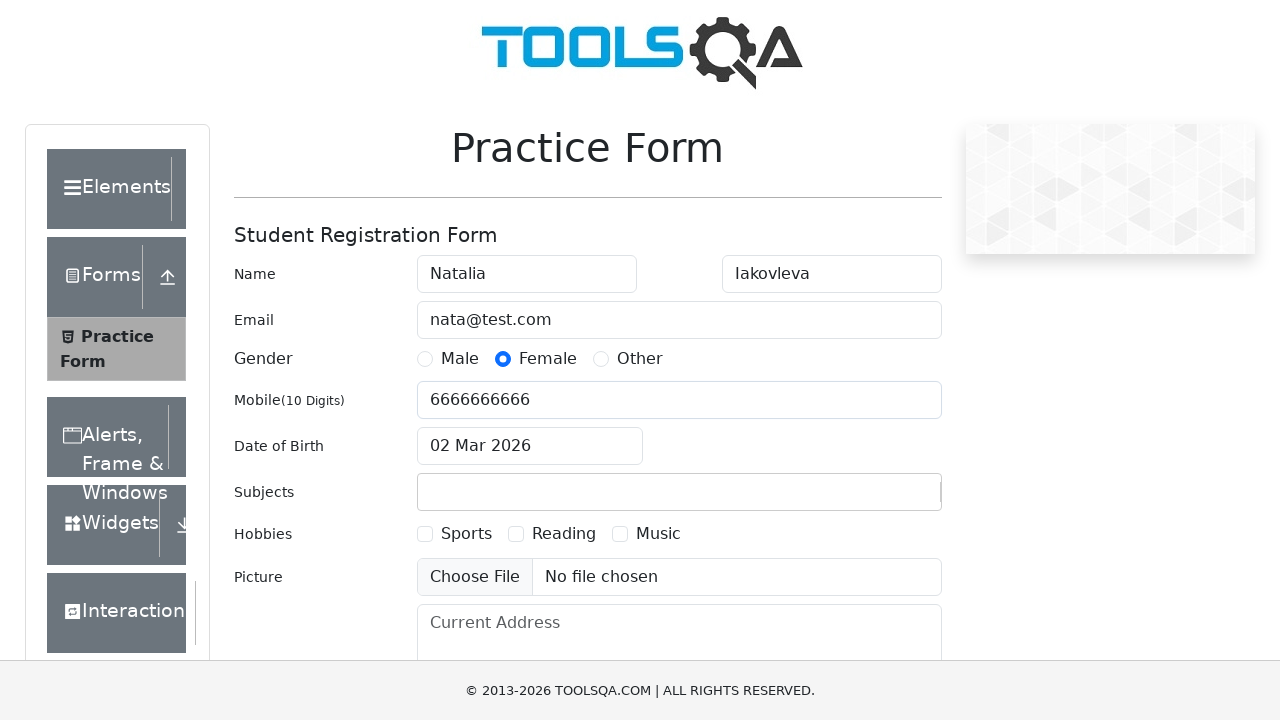

Opened date of birth picker at (530, 446) on #dateOfBirthInput
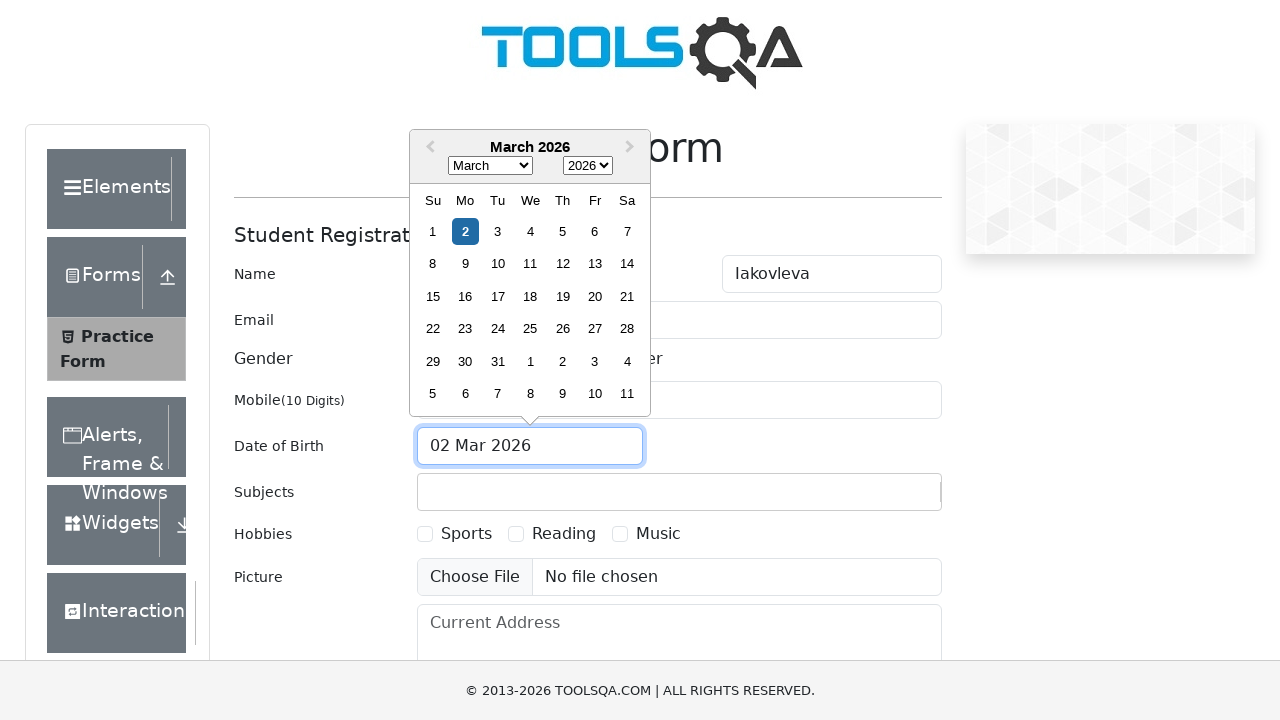

Selected May from month dropdown on .react-datepicker__month-select
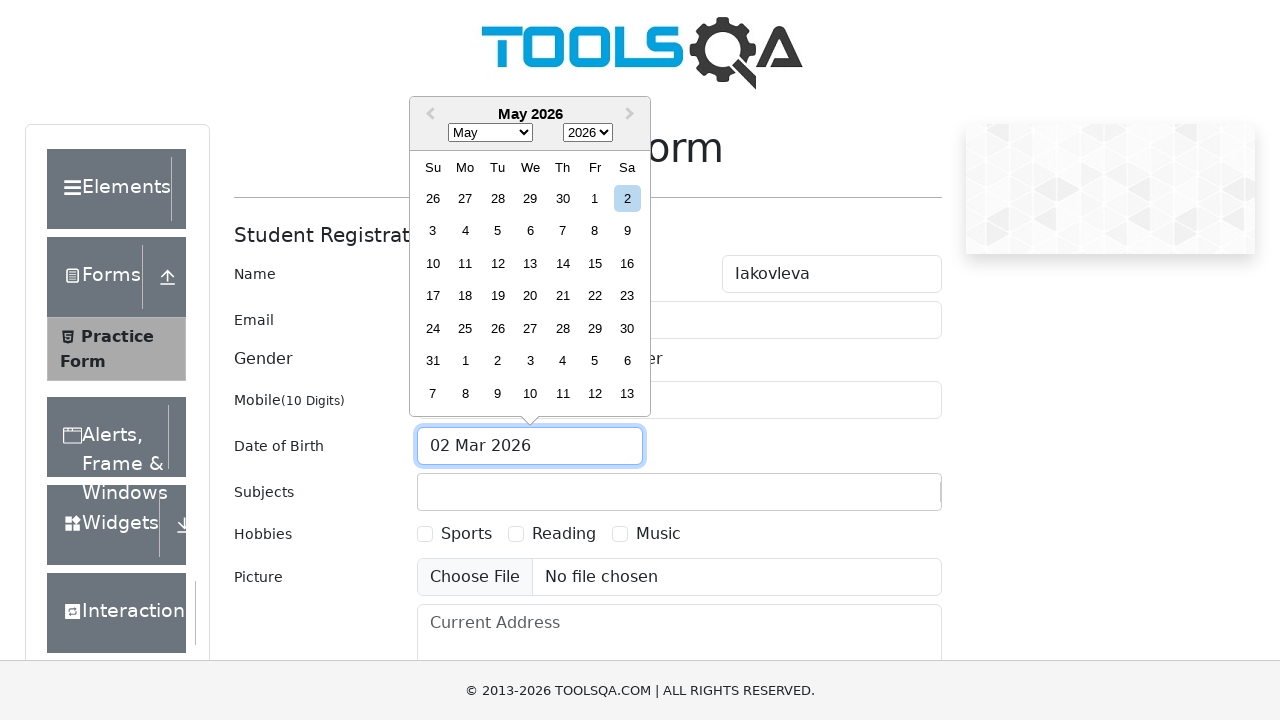

Selected 1990 from year dropdown on .react-datepicker__year-select
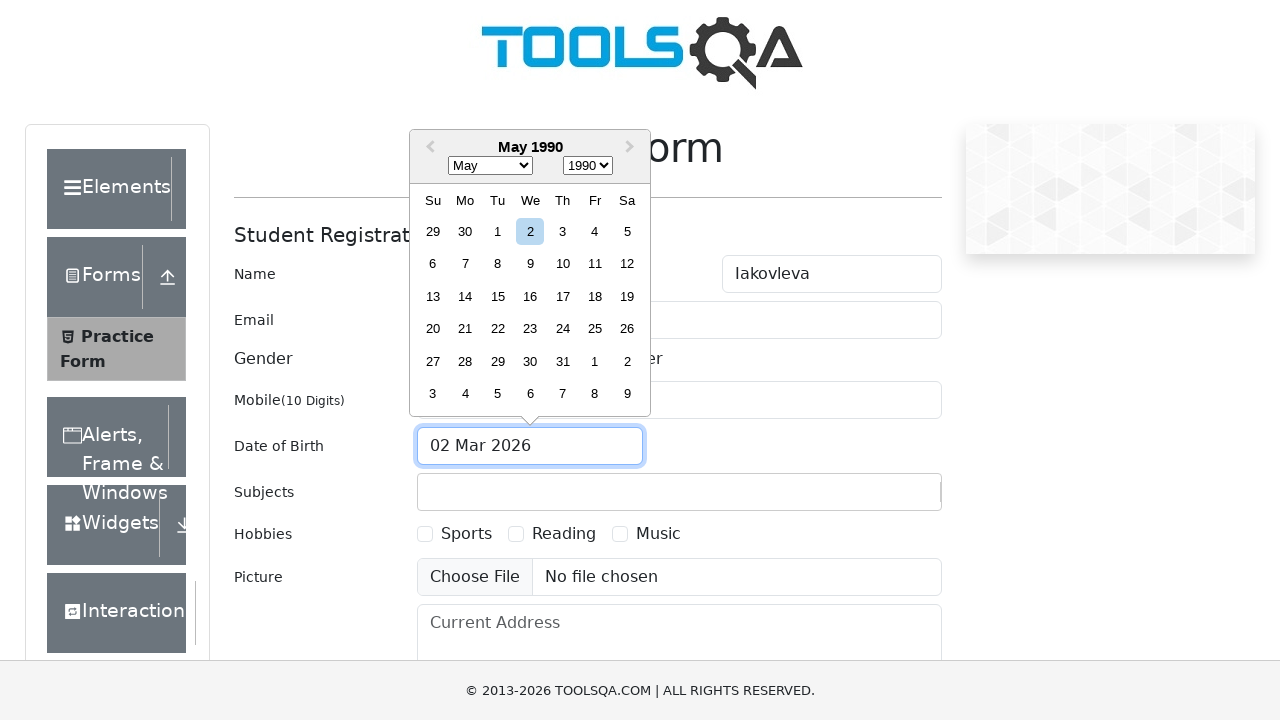

Selected 22nd day from date picker at (498, 329) on .react-datepicker__day--022:not(.react-datepicker__day--outside-month)
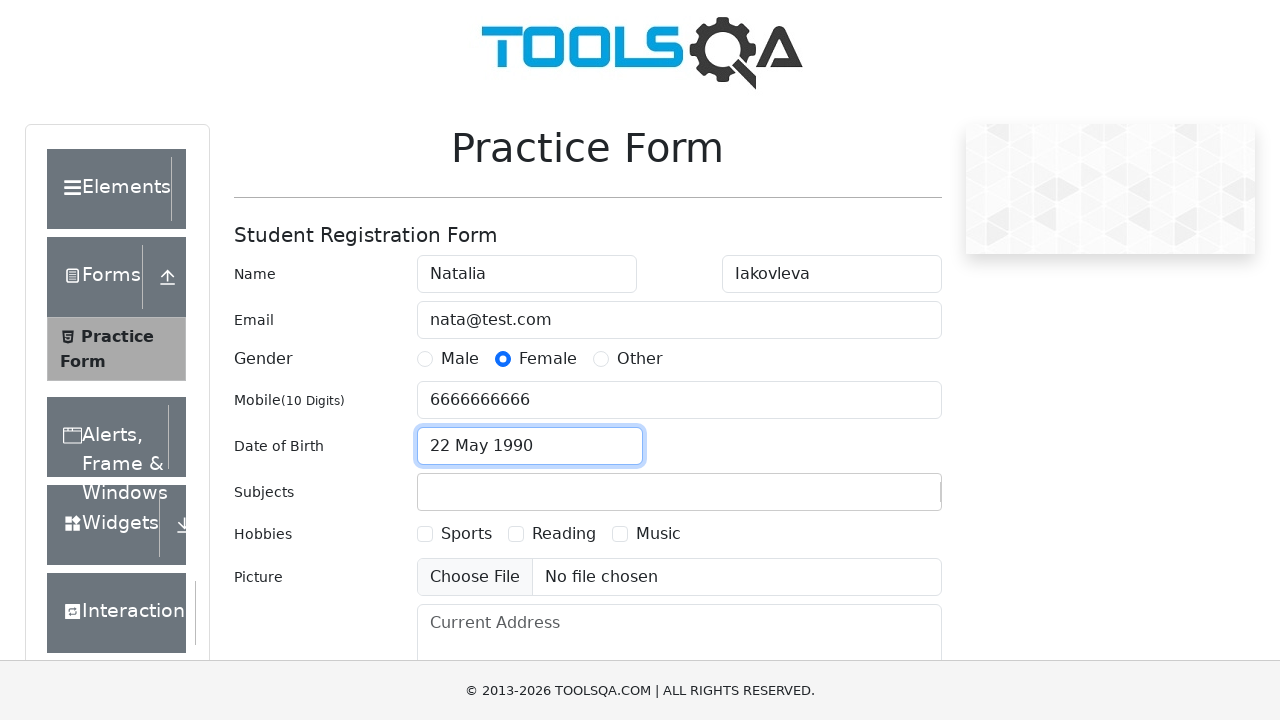

Typed 'Eng' in subjects autocomplete field on #subjectsInput
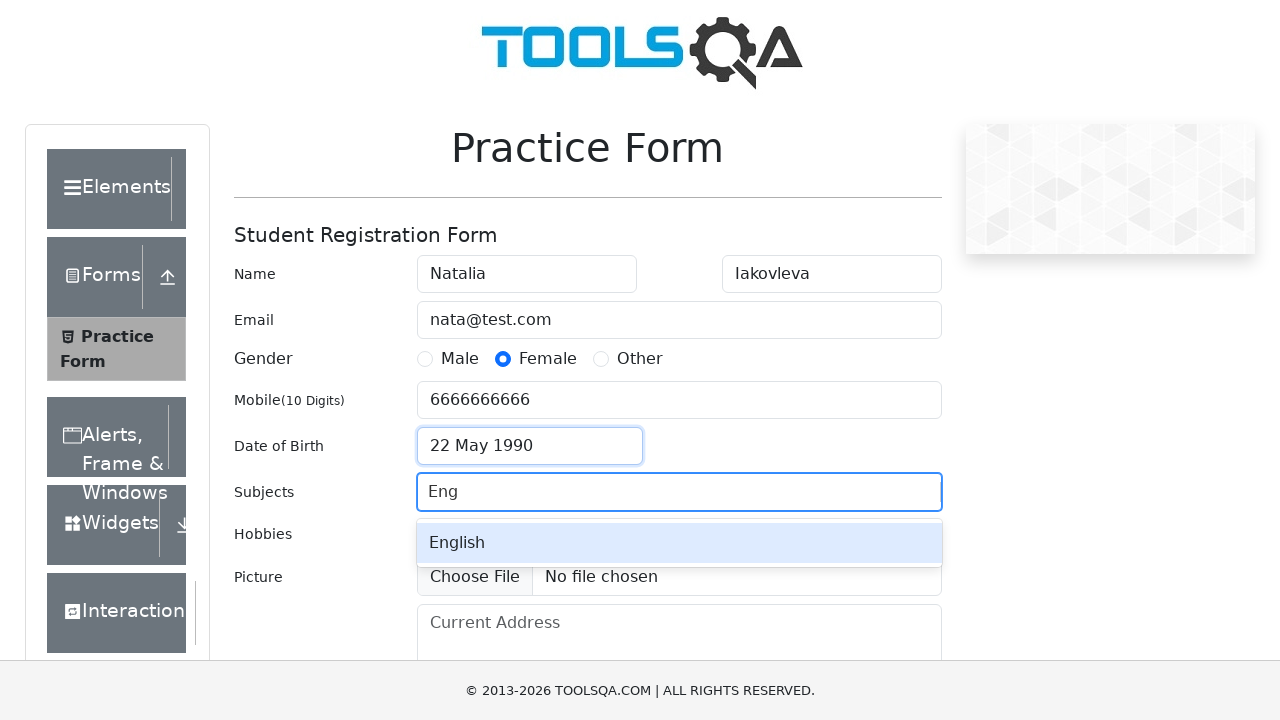

Subjects autocomplete menu appeared
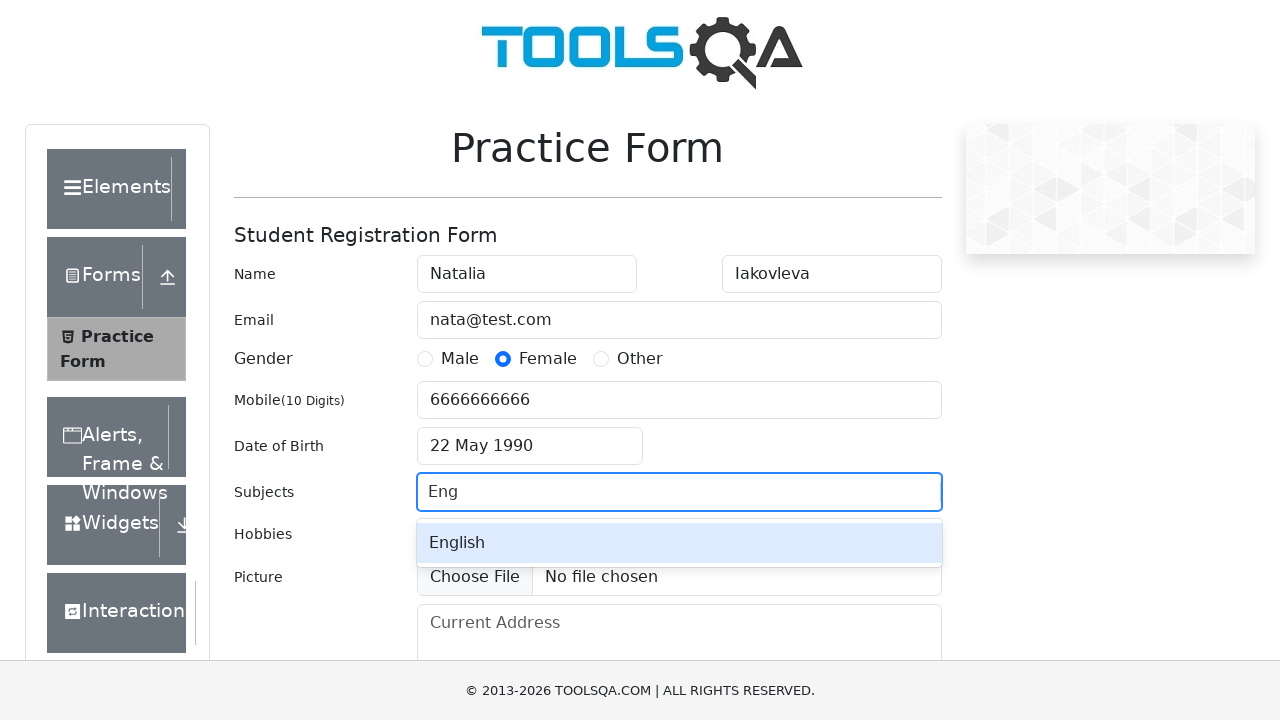

Selected 'English' from autocomplete suggestions at (679, 543) on .subjects-auto-complete__option >> text=English
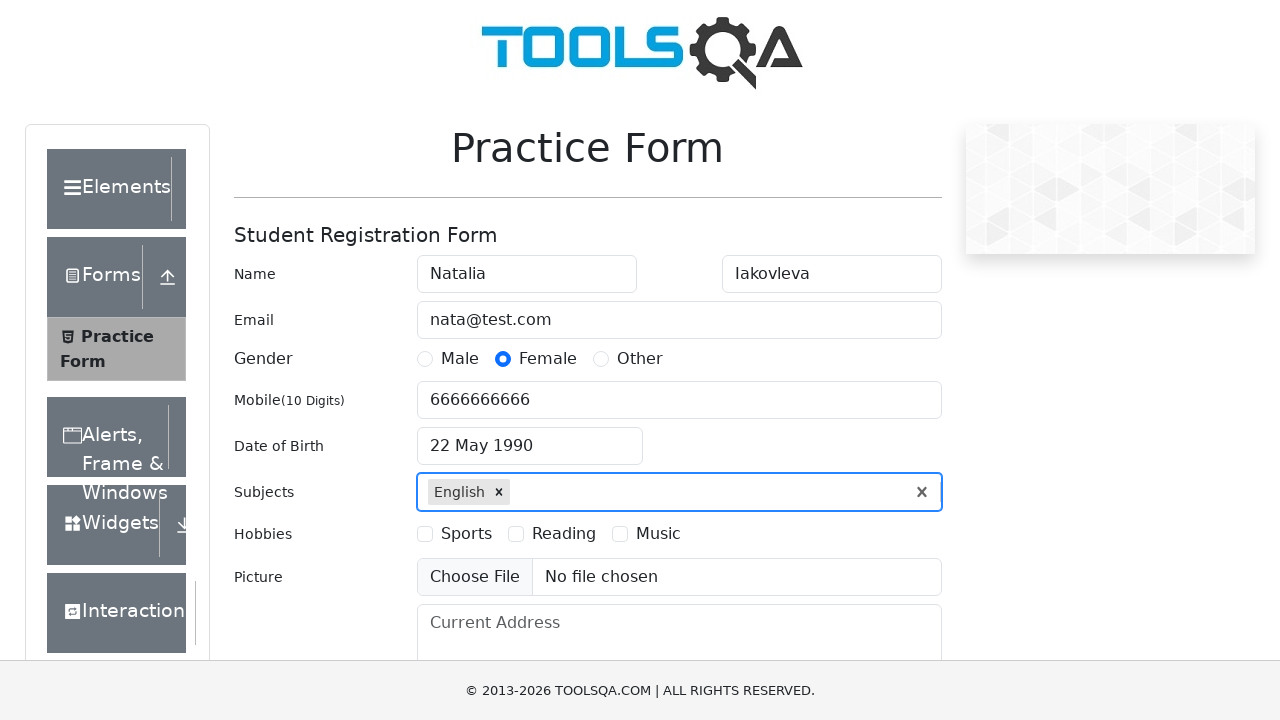

Selected Music hobby checkbox at (658, 534) on text=Music
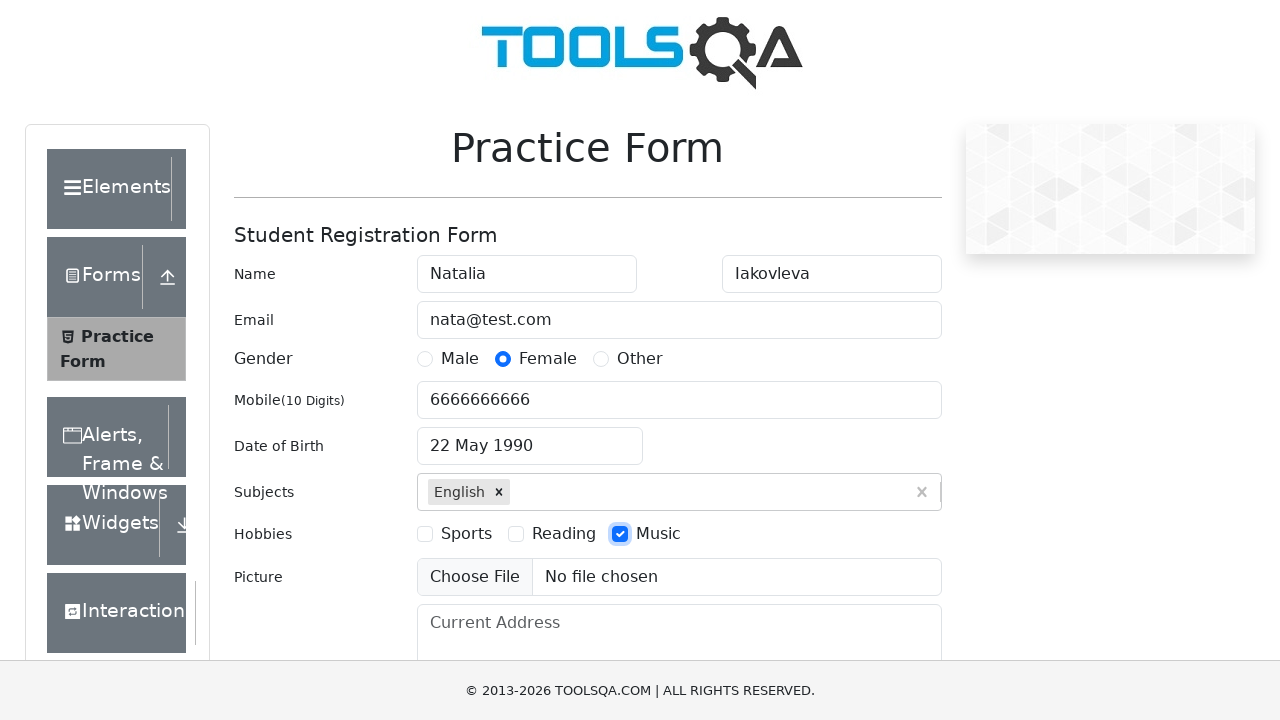

Filled current address with 'Lenina st., 45' on #currentAddress
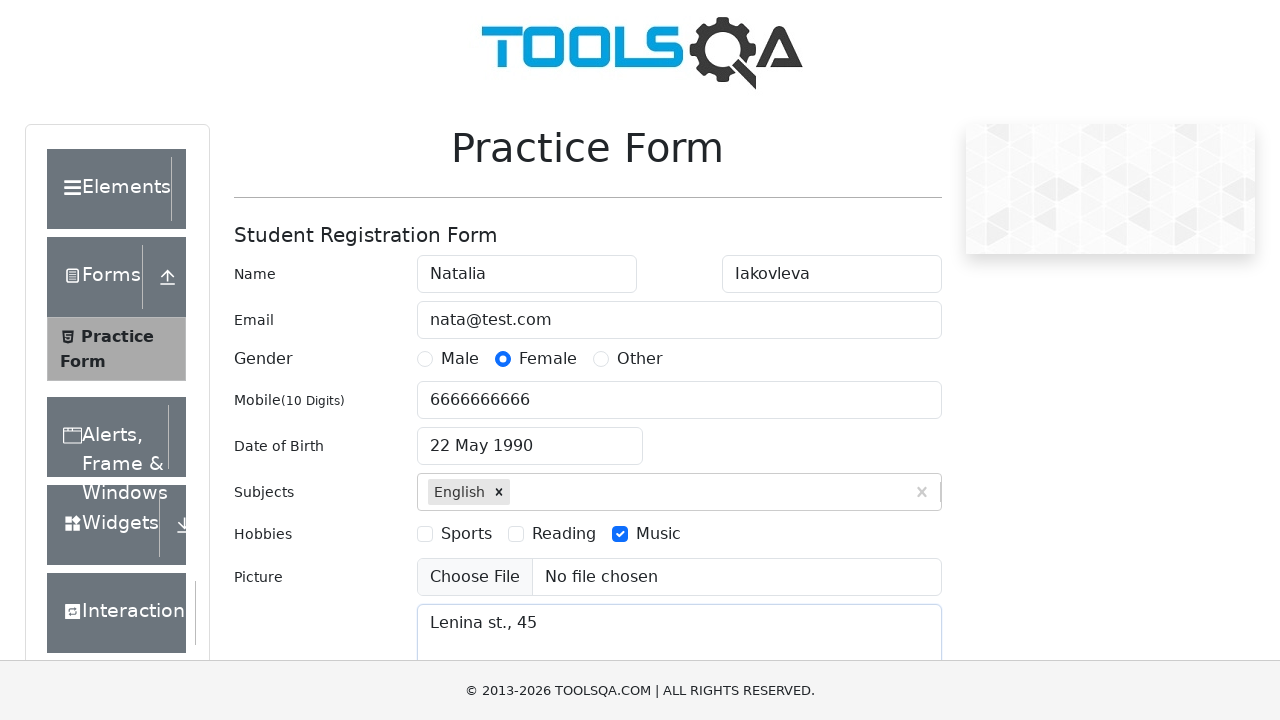

Scrolled to submit button
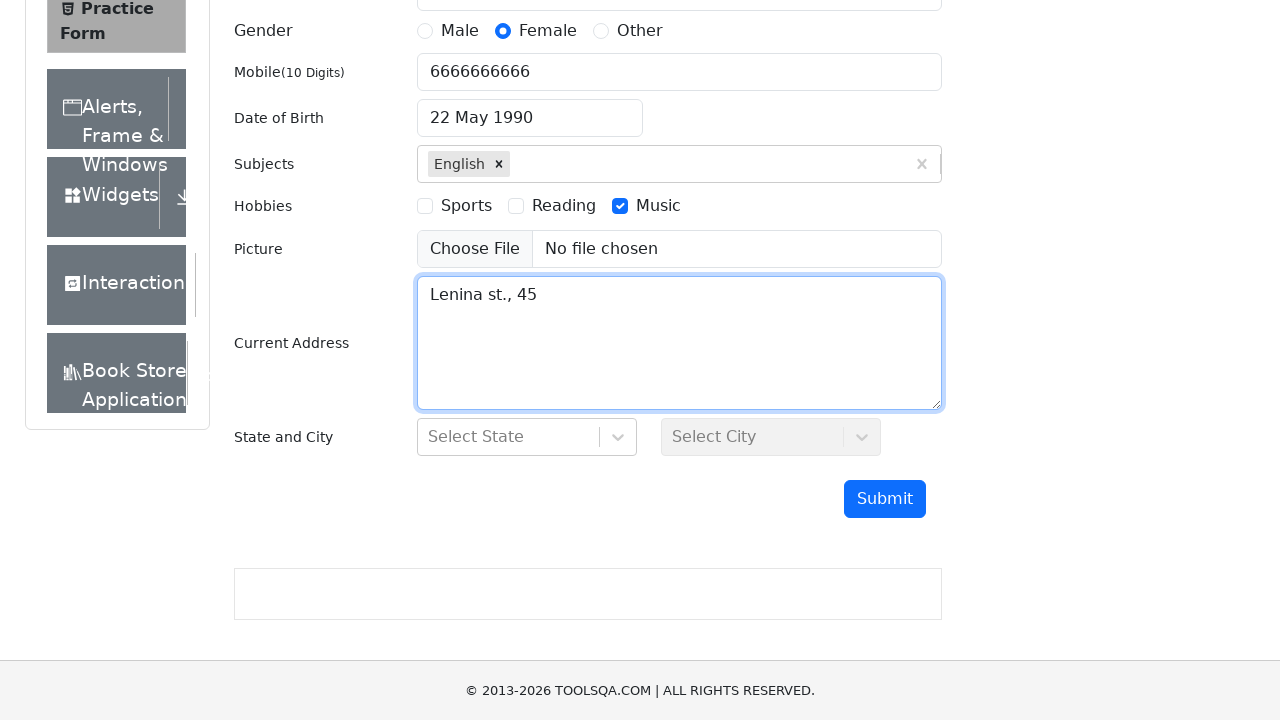

Opened state dropdown at (527, 437) on #state
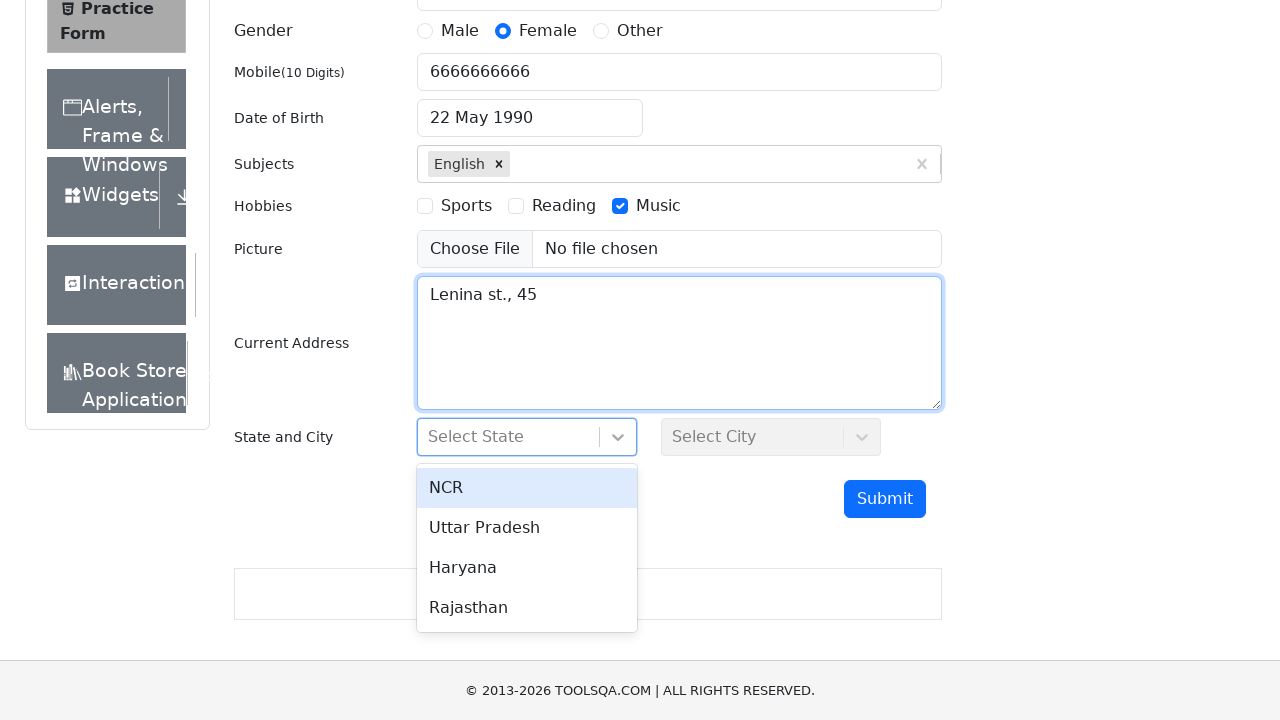

Typed 'Har' to filter state options on #react-select-3-input
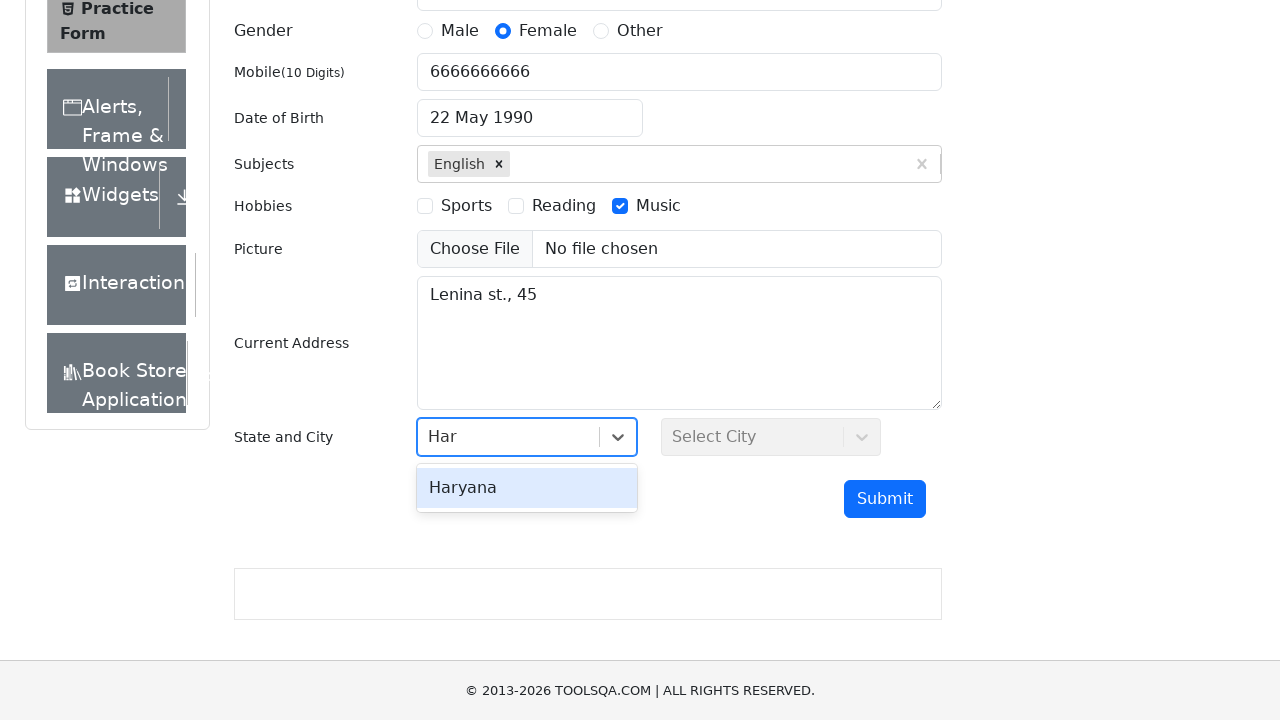

Selected state from filtered options at (527, 488) on #react-select-3-option-2
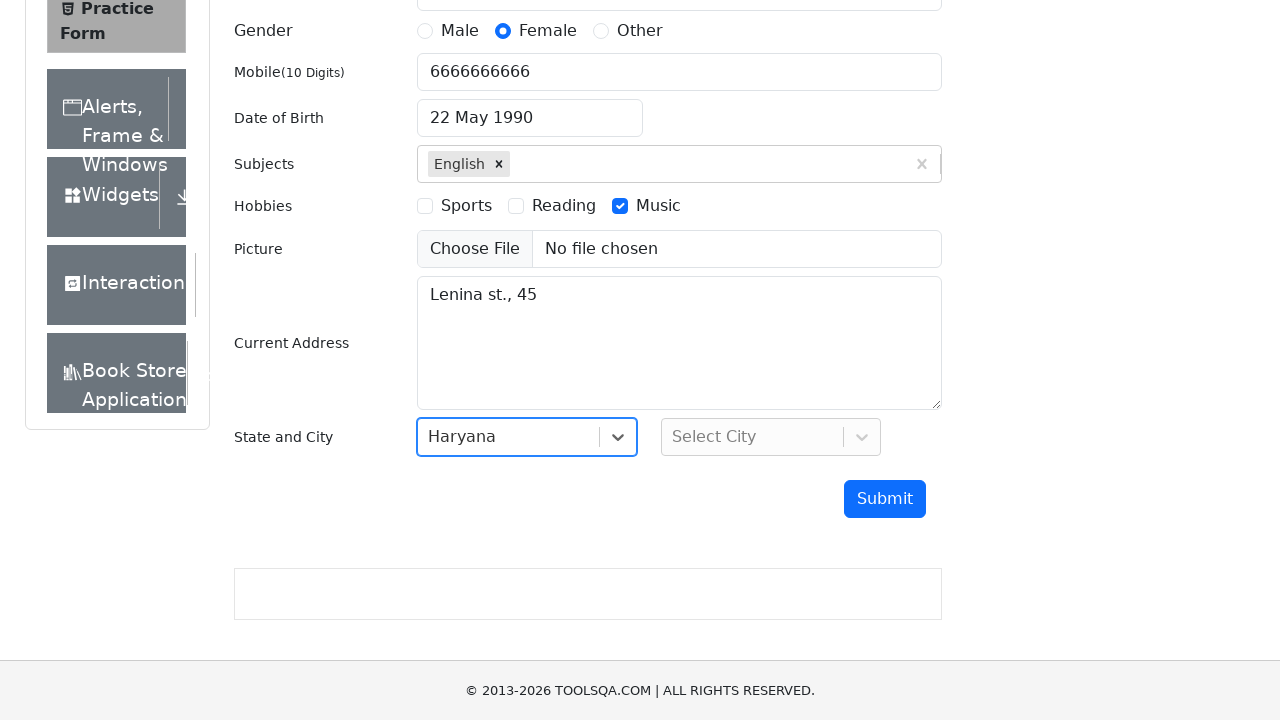

Opened city dropdown at (771, 437) on #city
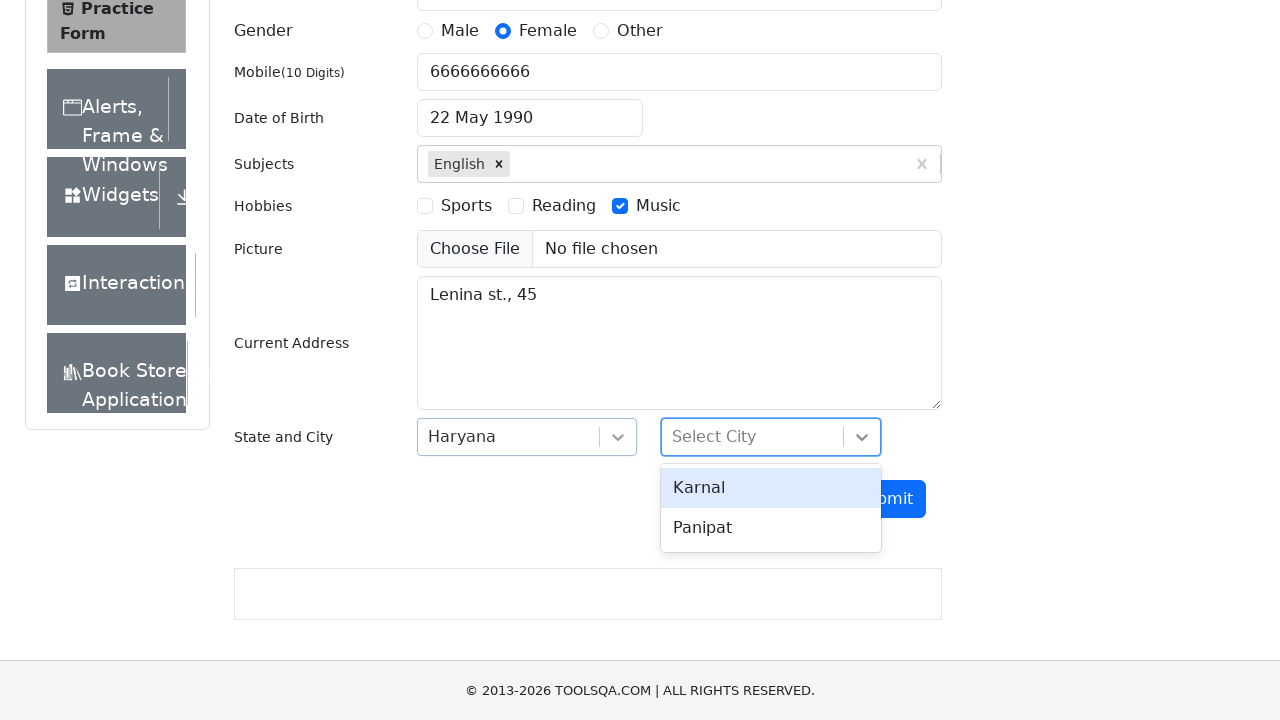

Selected first city option from dropdown at (771, 488) on #react-select-4-option-0
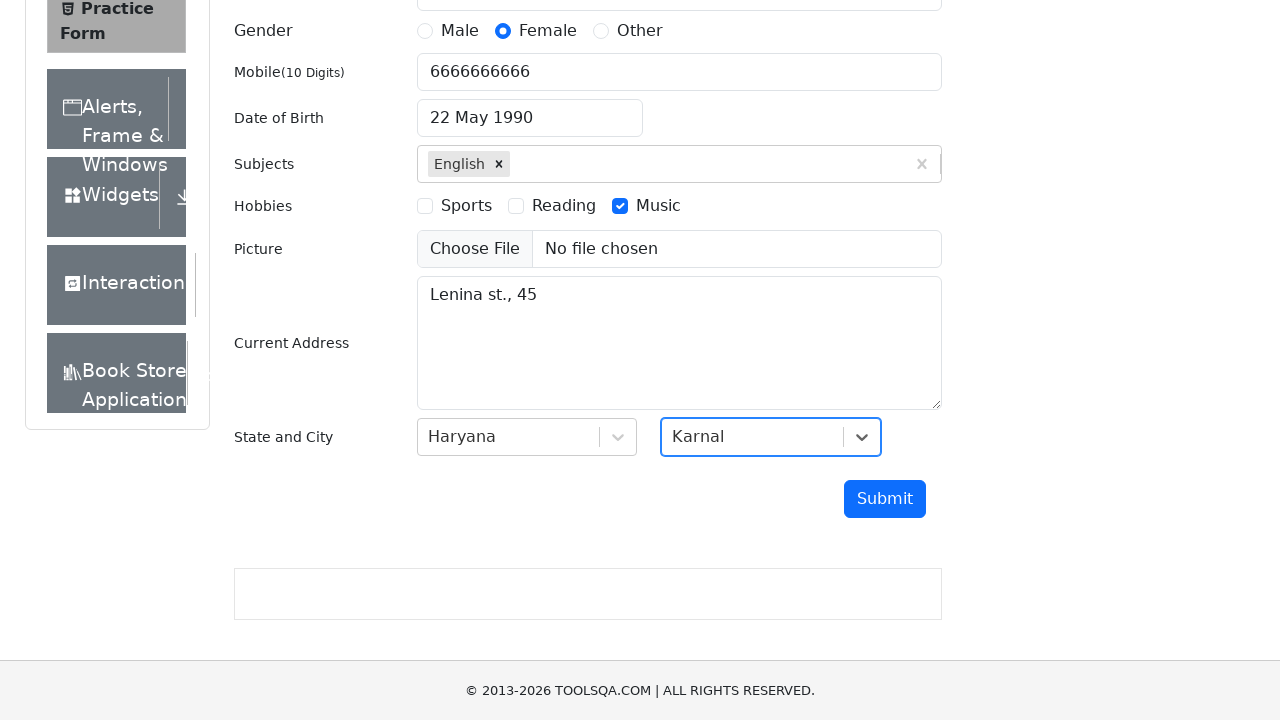

Clicked submit button to submit registration form at (885, 499) on #submit
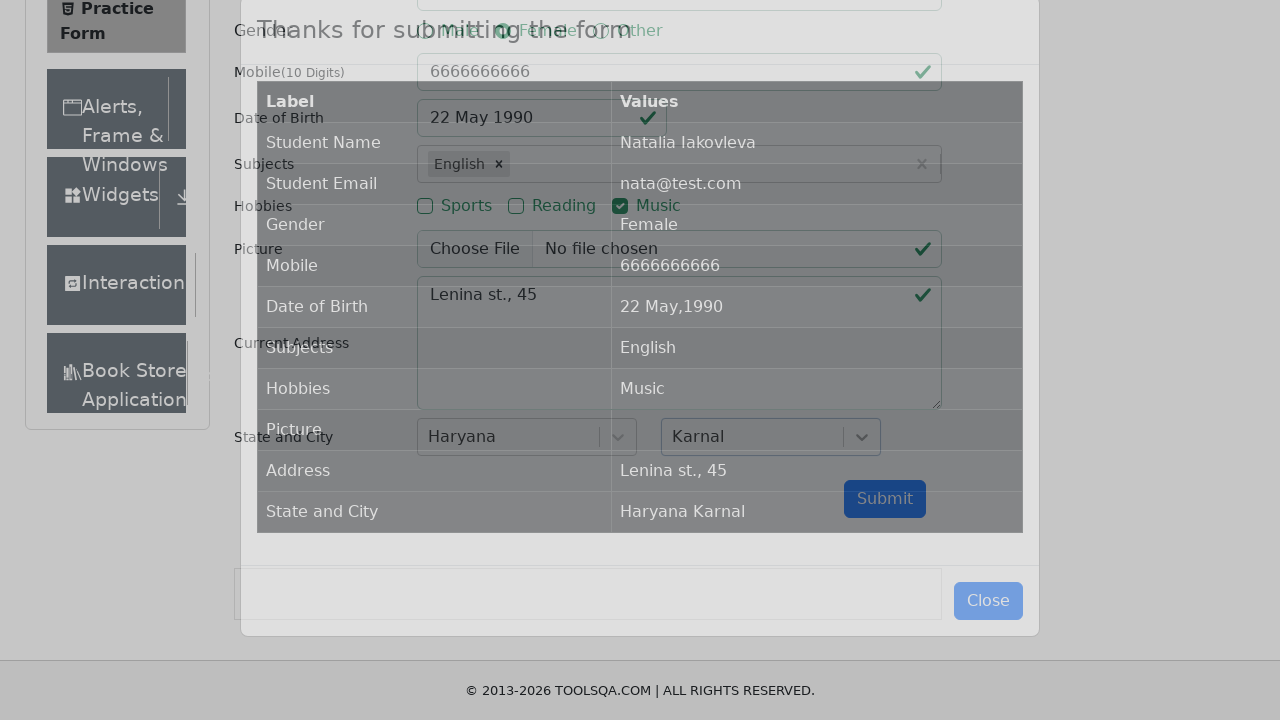

Submission confirmation modal appeared
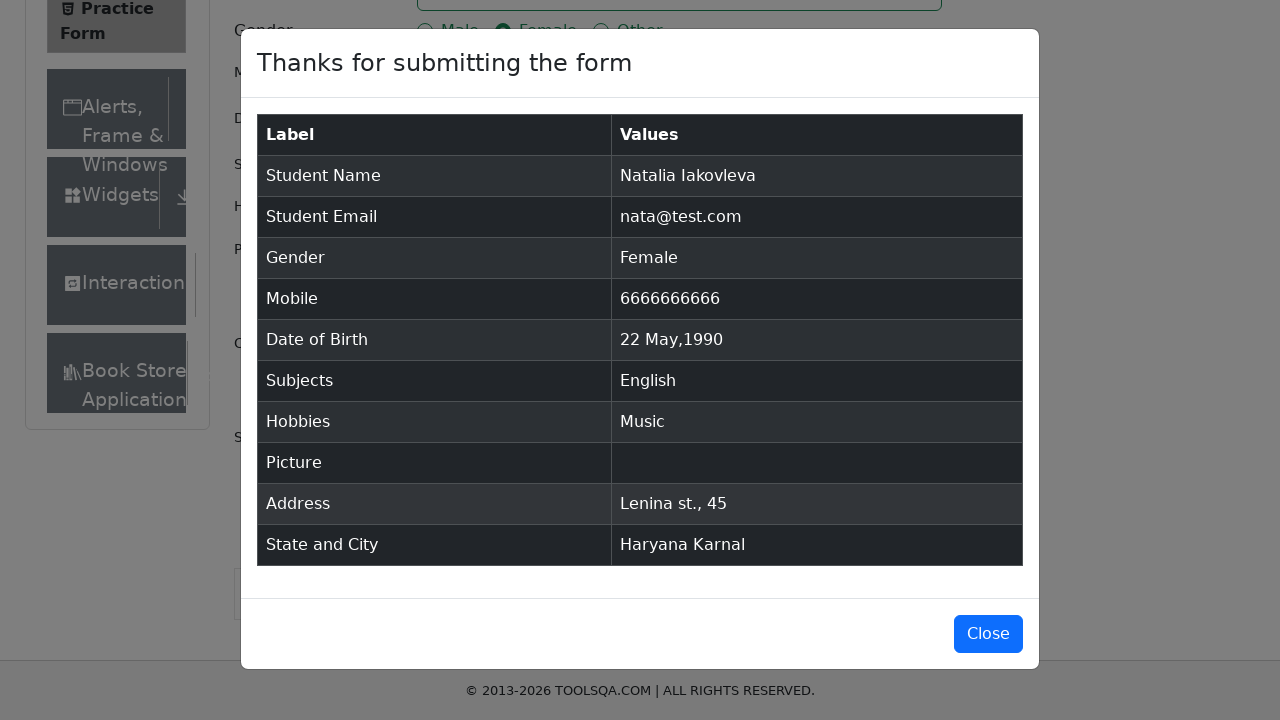

Verified submitted student data in summary table
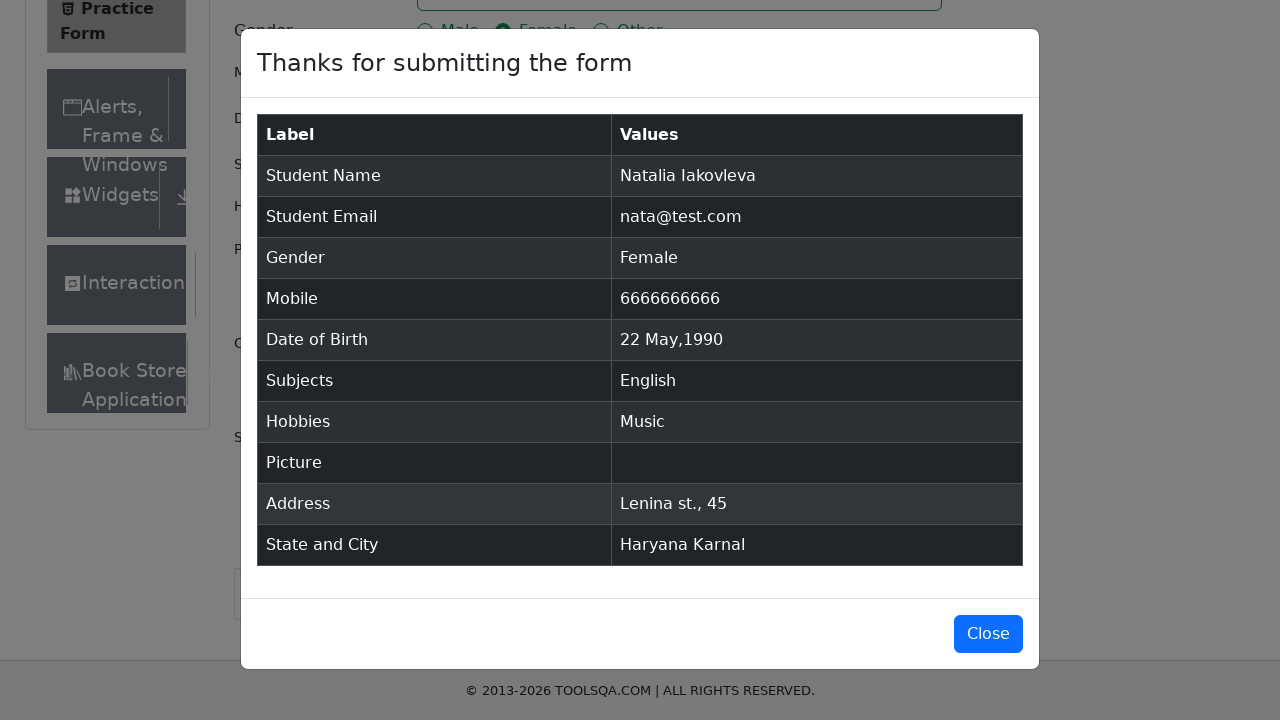

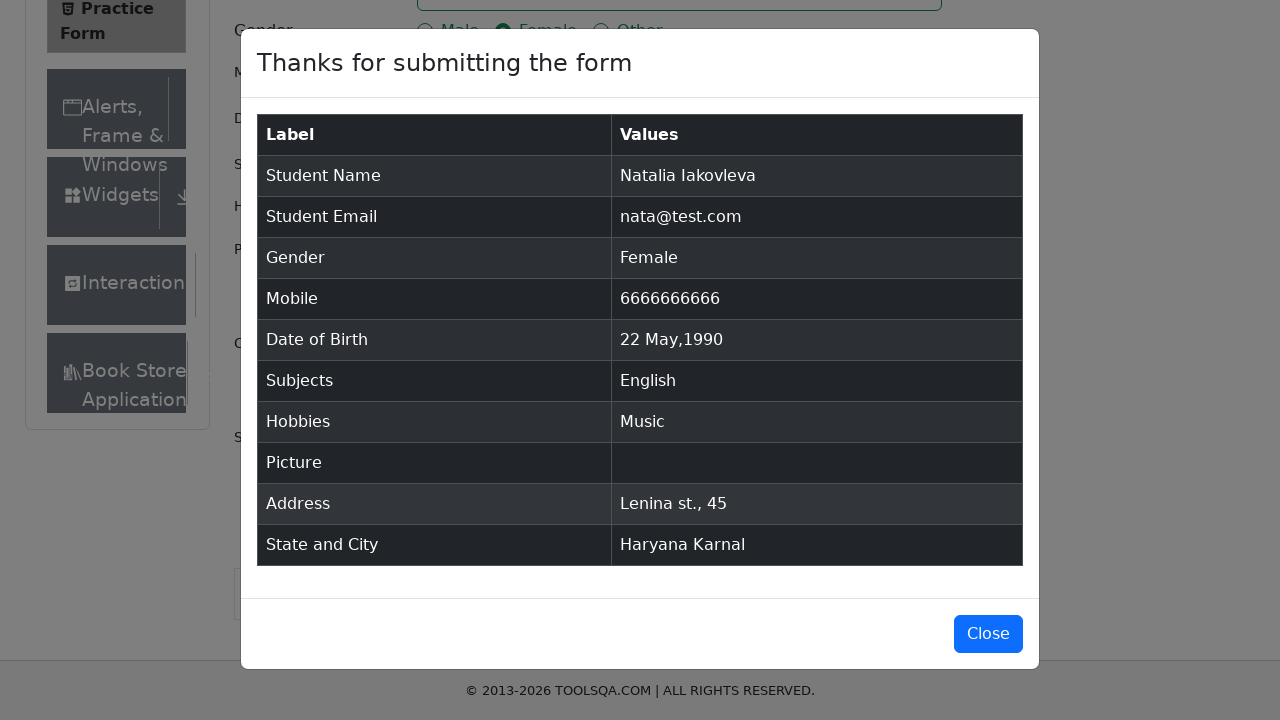